Takes a screenshot with specific table elements masked for visual regression testing

Starting URL: https://commitquality.com/

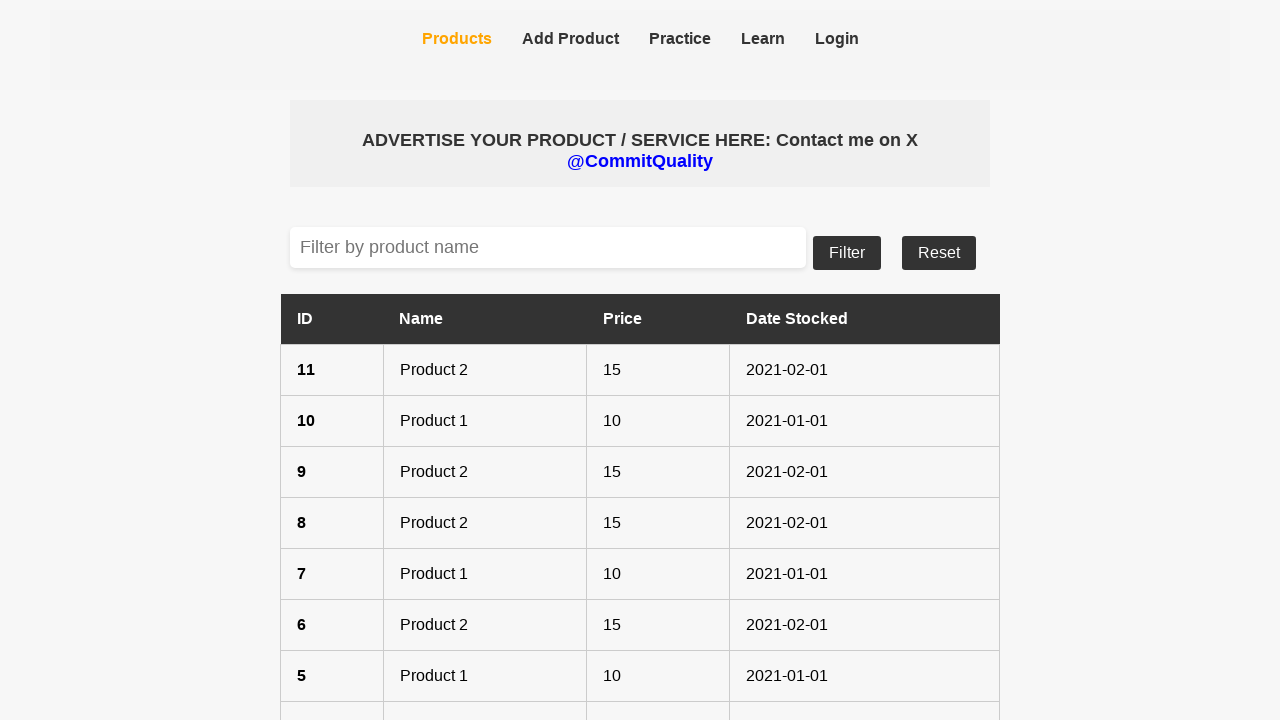

Waited for product list table to be visible
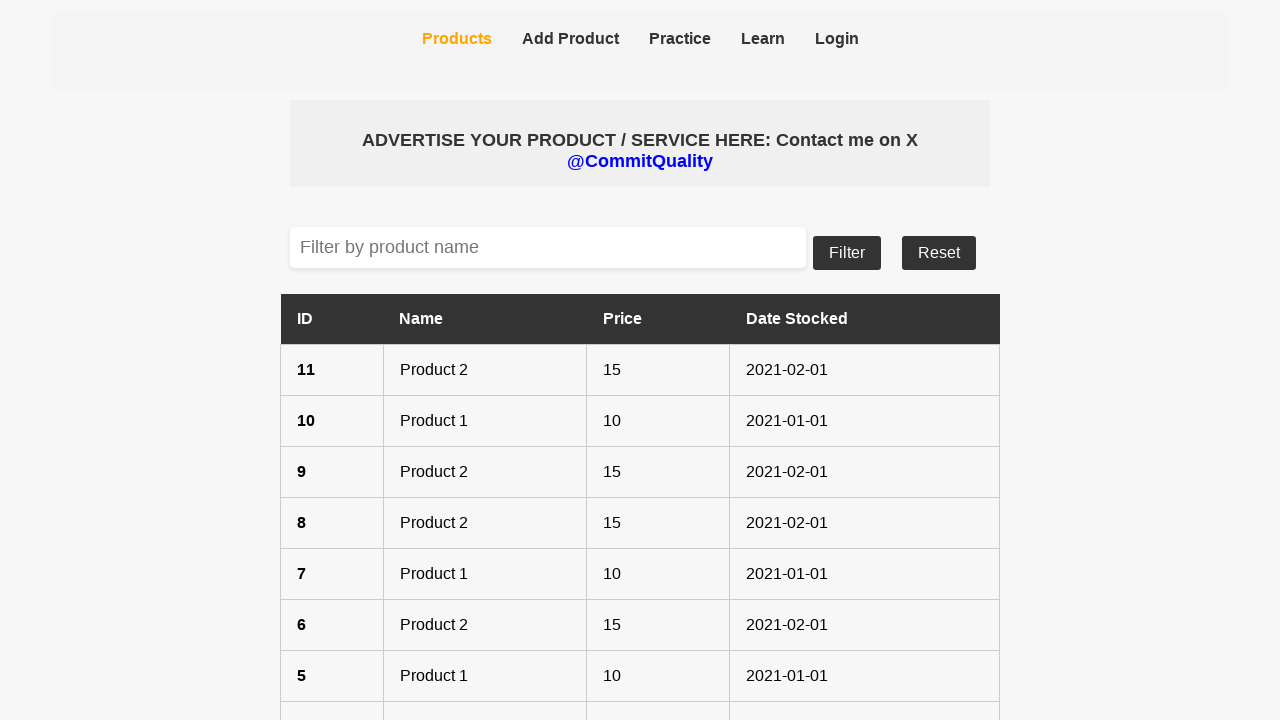

Took masking screenshot with name, dateStocked, and price columns masked for visual regression testing
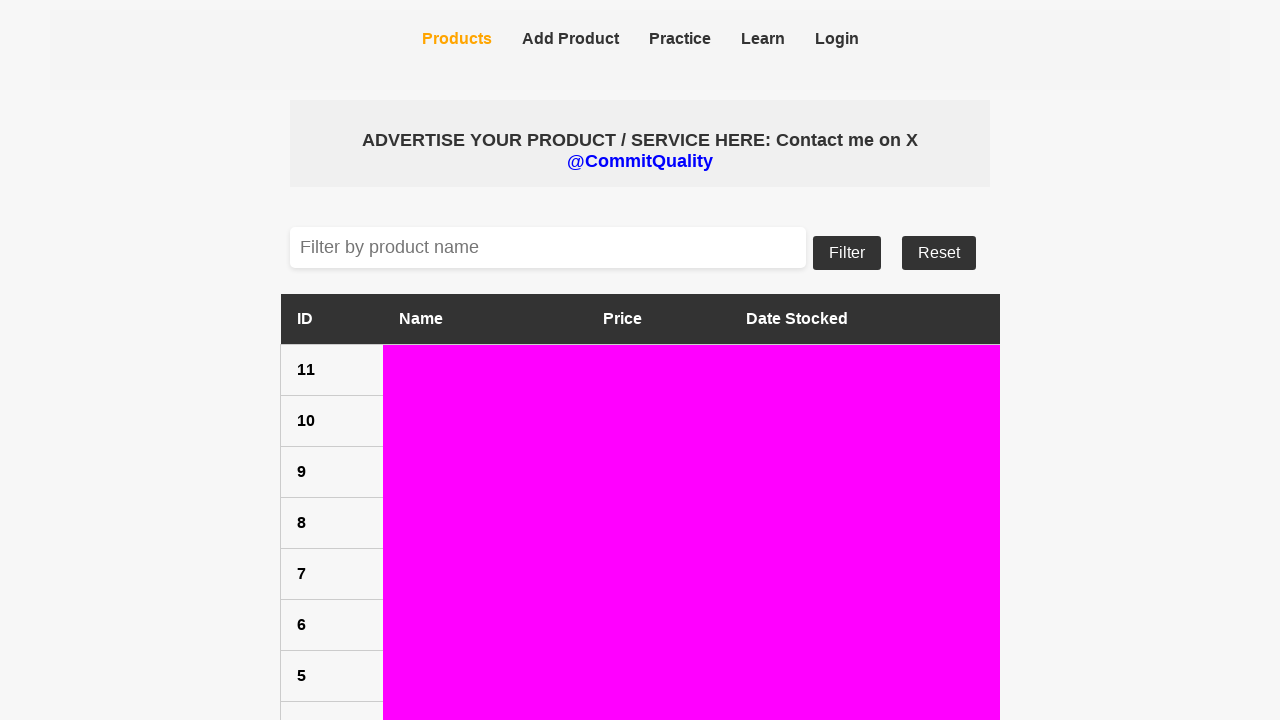

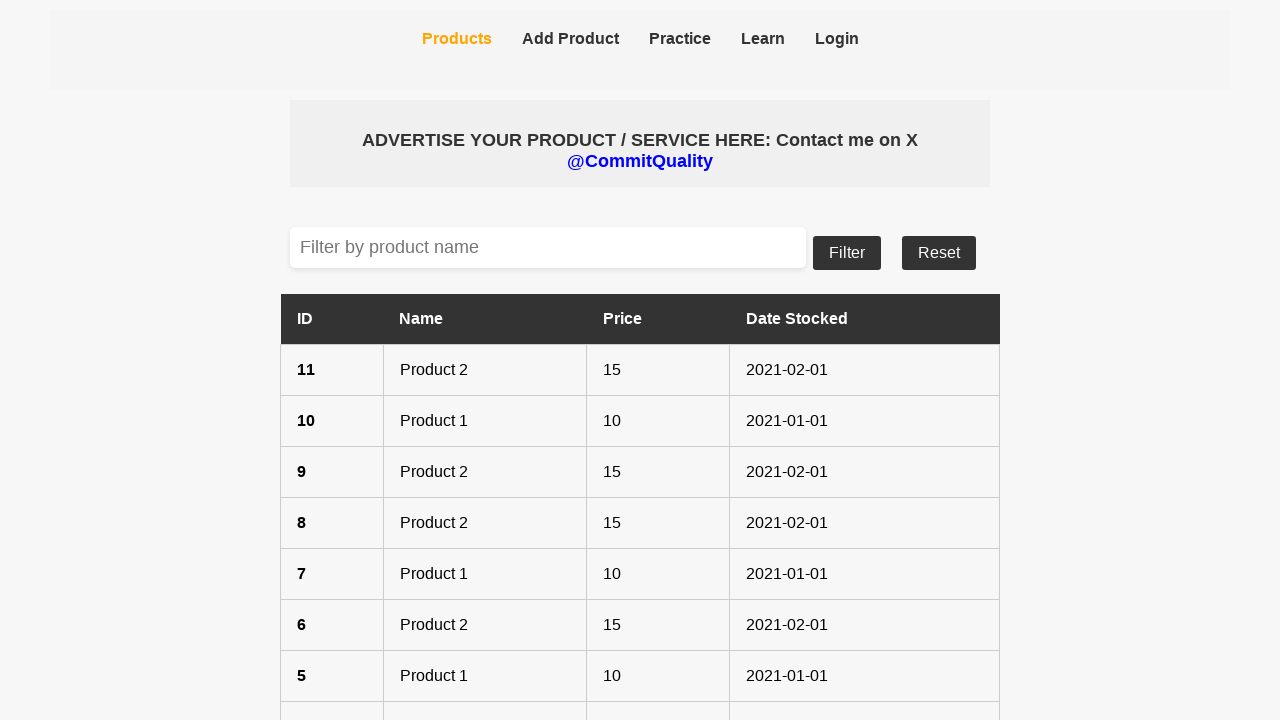